Draws a circular pattern on a signature pad canvas element using mouse drag actions, creating a shape by calculating coordinates along a circular path.

Starting URL: https://szimek.github.io/signature_pad/

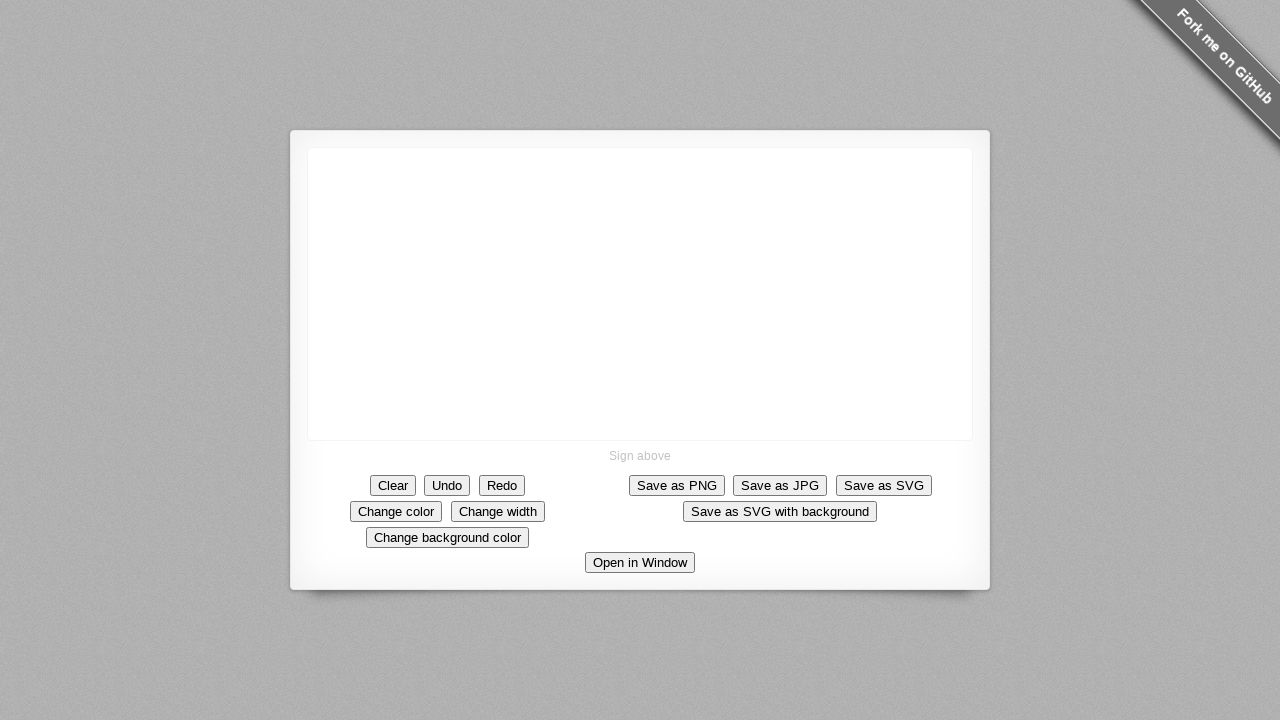

Located the signature pad canvas element
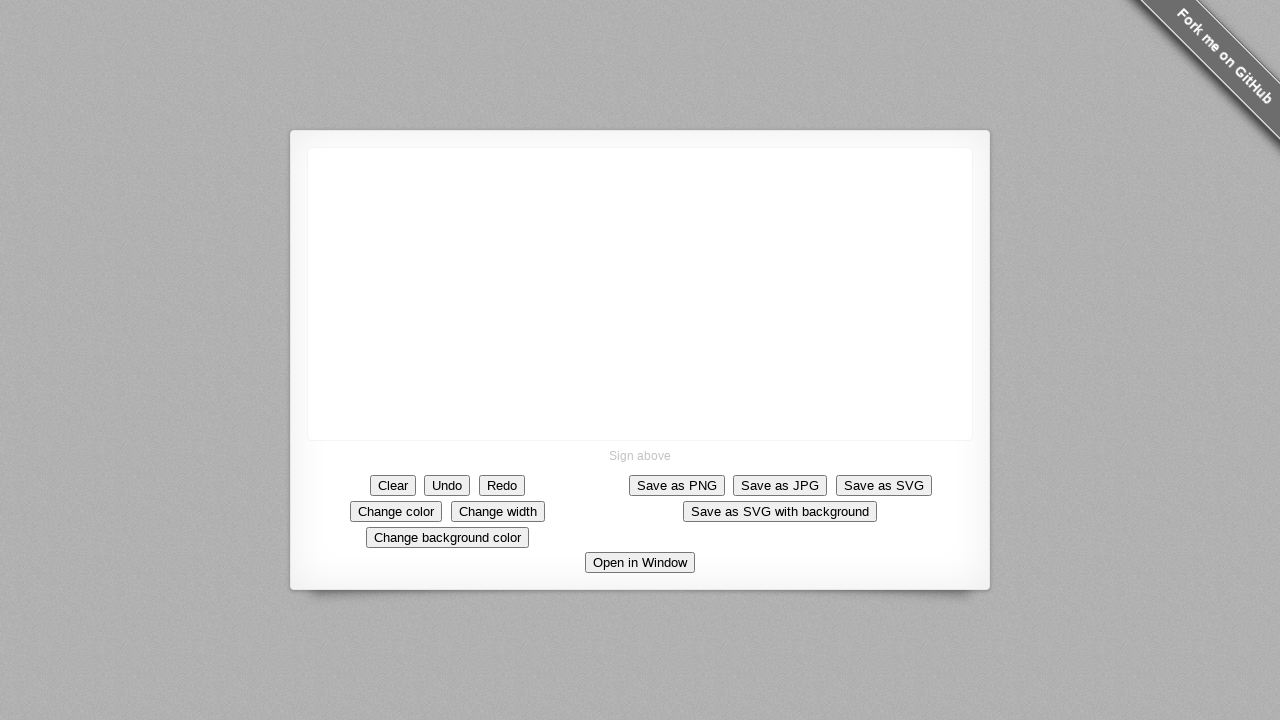

Retrieved canvas bounding box to calculate center coordinates
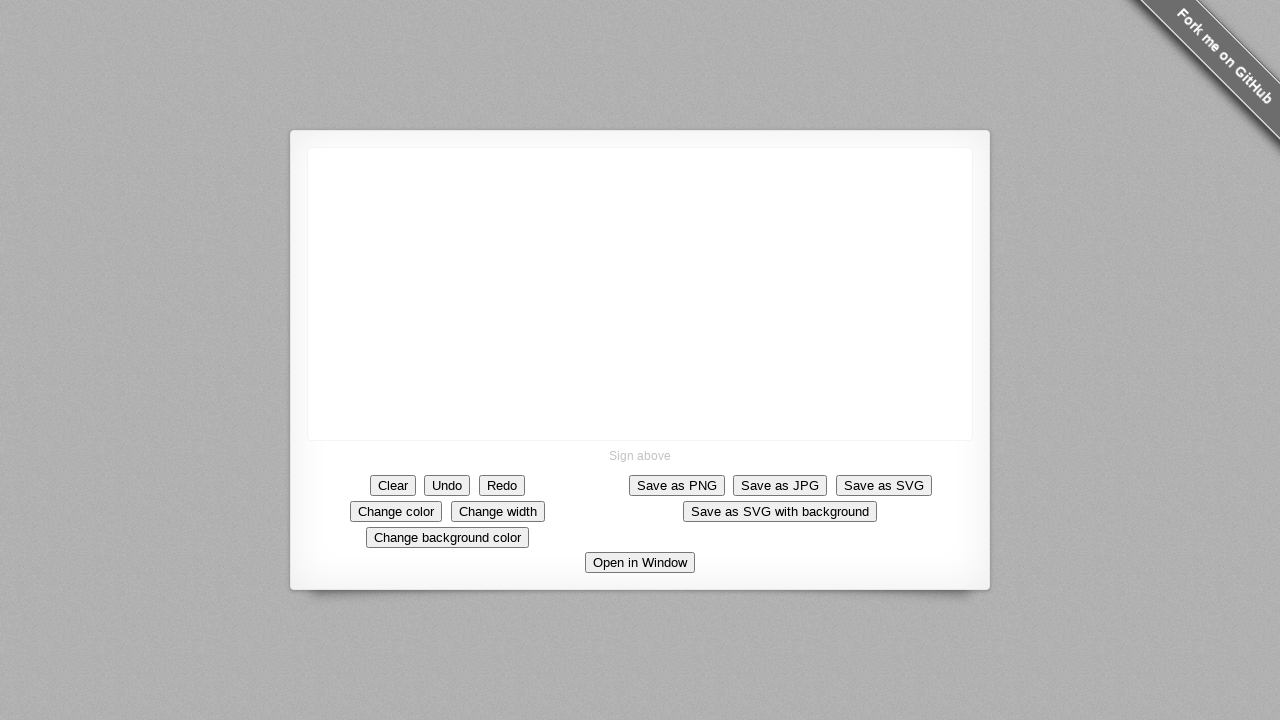

Moved mouse to canvas center at (640, 294)
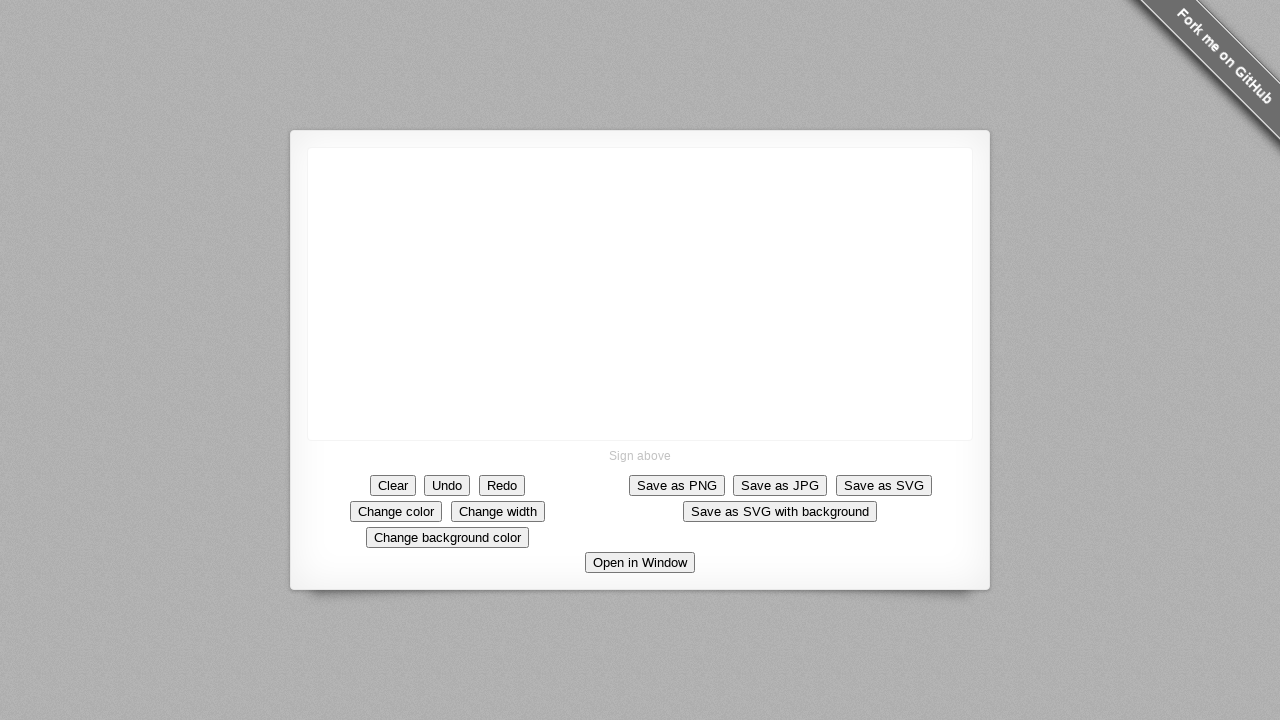

Pressed mouse button down to start drawing at (640, 294)
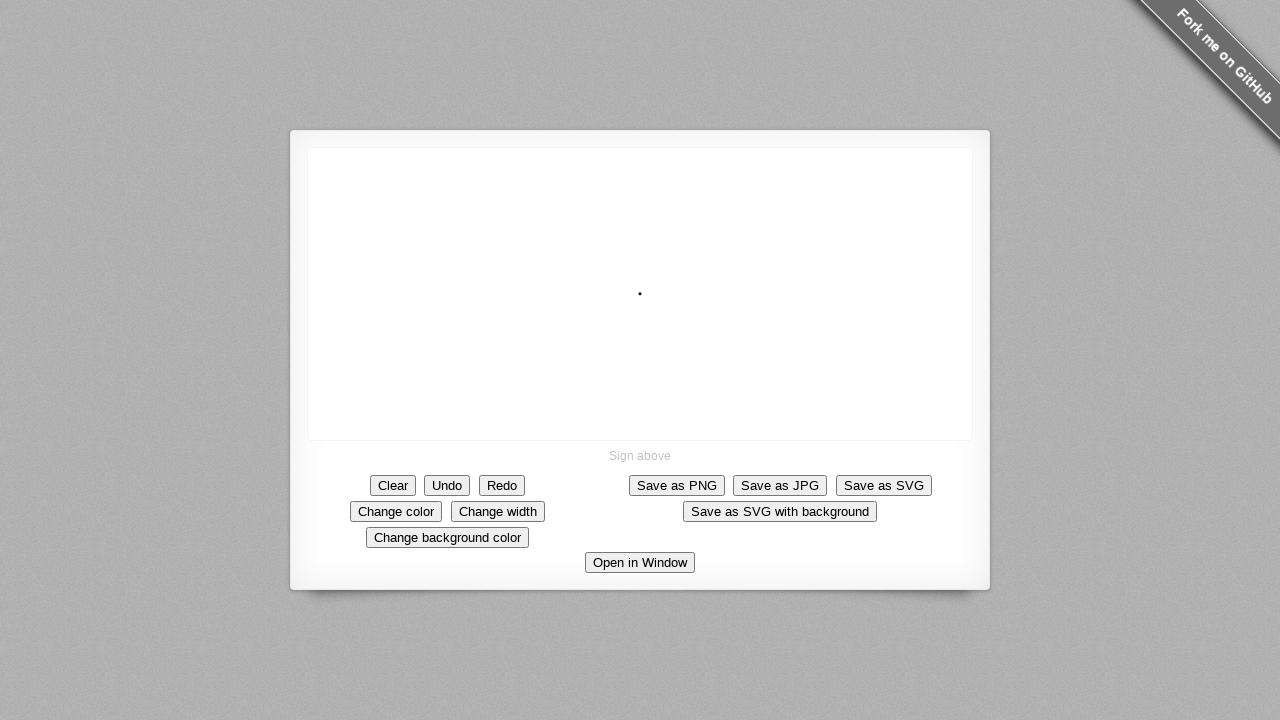

Moved mouse to circular path position 1/11 (angle: 0°) at (640, 304)
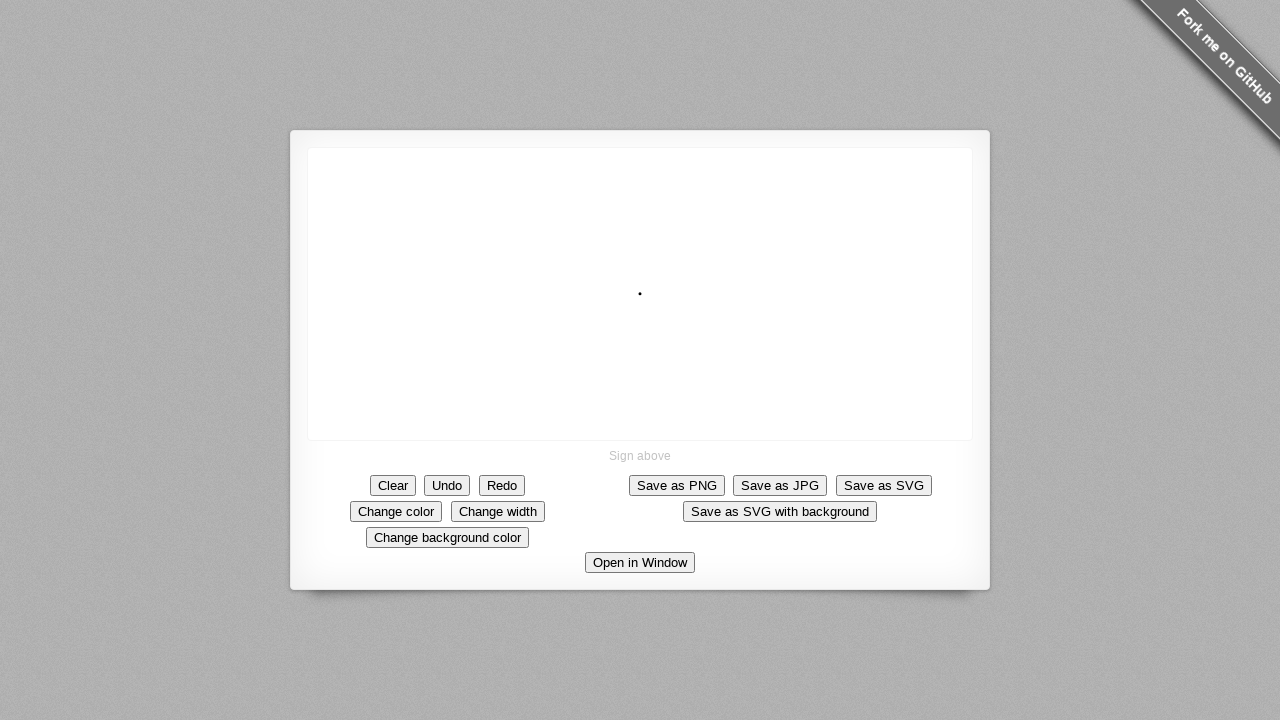

Moved mouse to circular path position 2/11 (angle: 36°) at (646, 302)
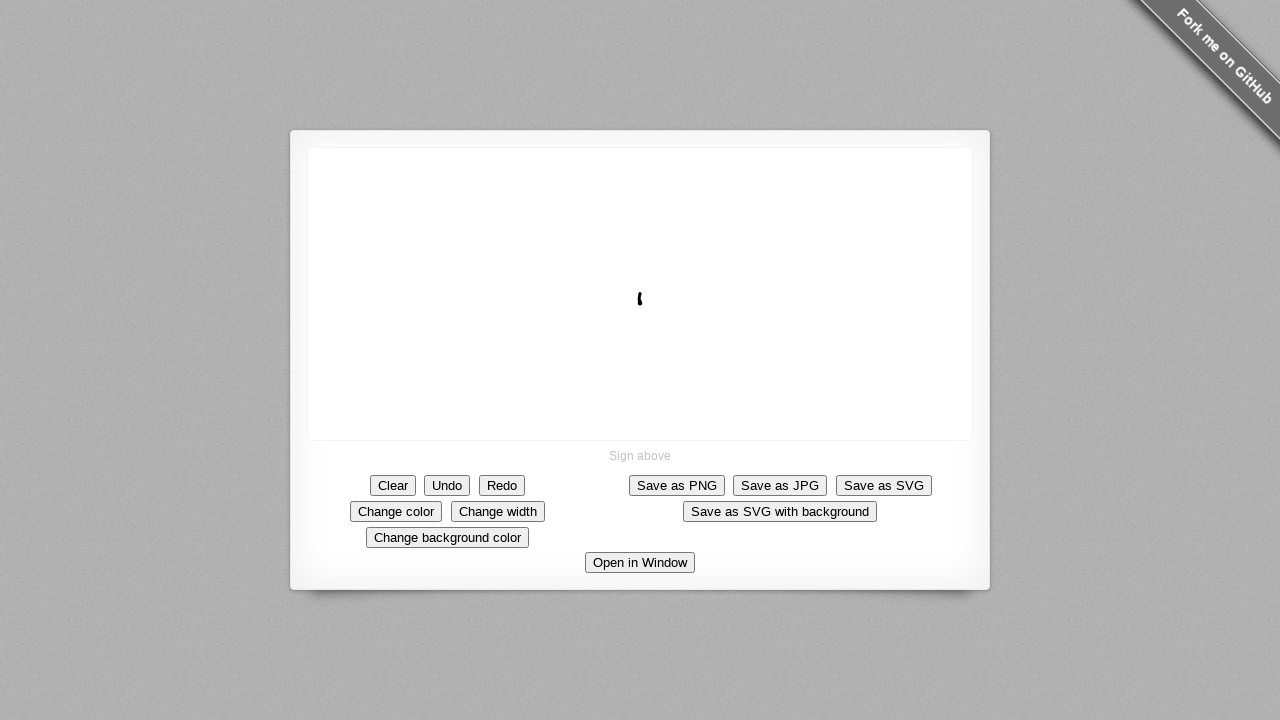

Moved mouse to circular path position 3/11 (angle: 72°) at (650, 297)
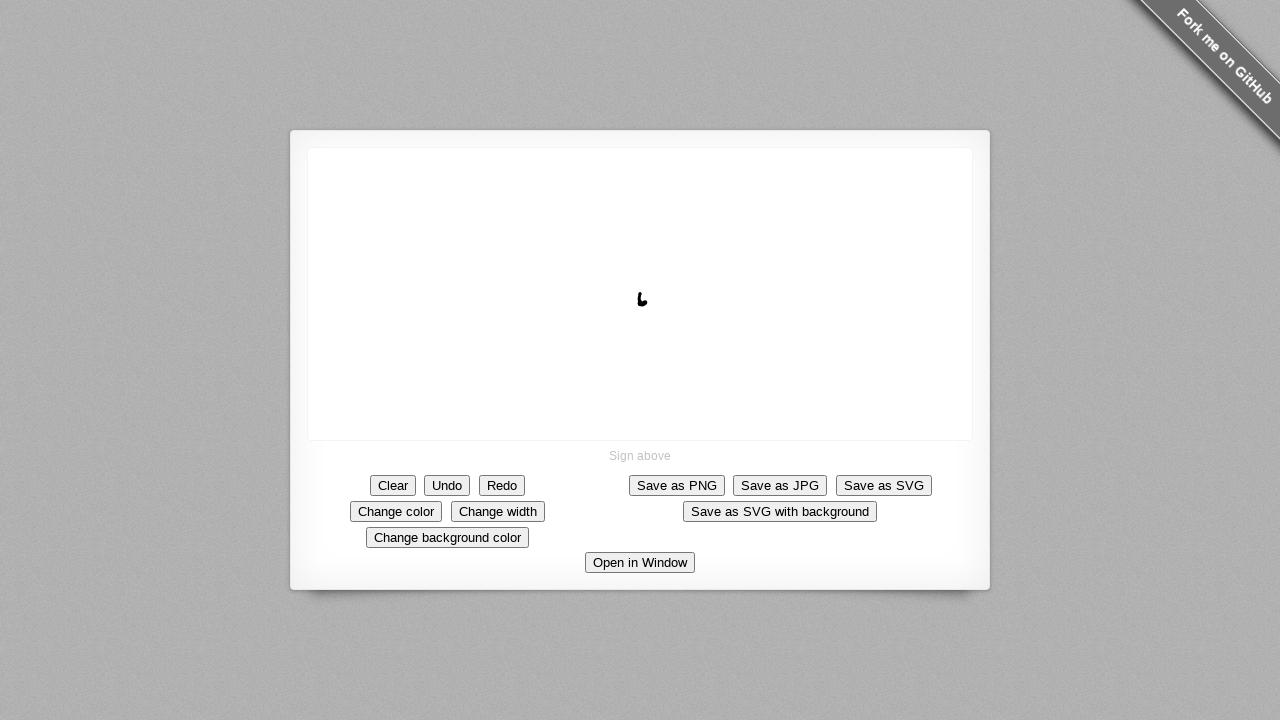

Moved mouse to circular path position 4/11 (angle: 108°) at (650, 291)
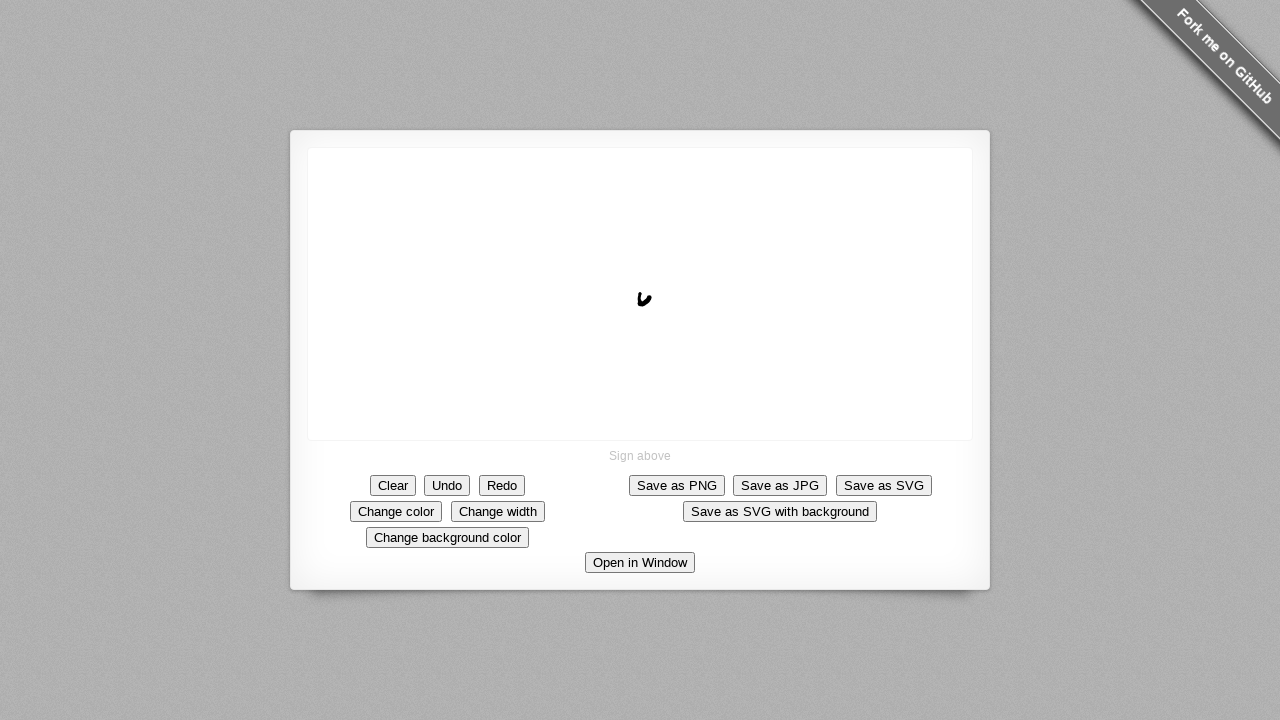

Moved mouse to circular path position 5/11 (angle: 144°) at (646, 286)
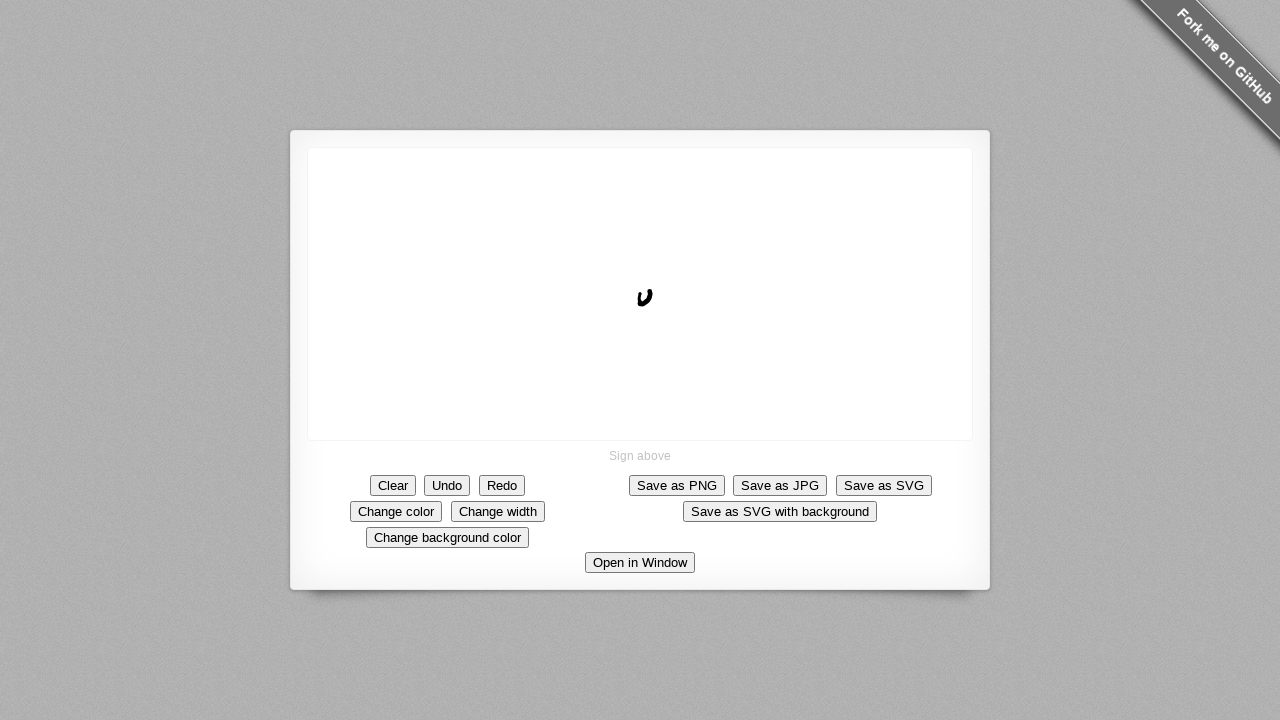

Moved mouse to circular path position 6/11 (angle: 180°) at (640, 284)
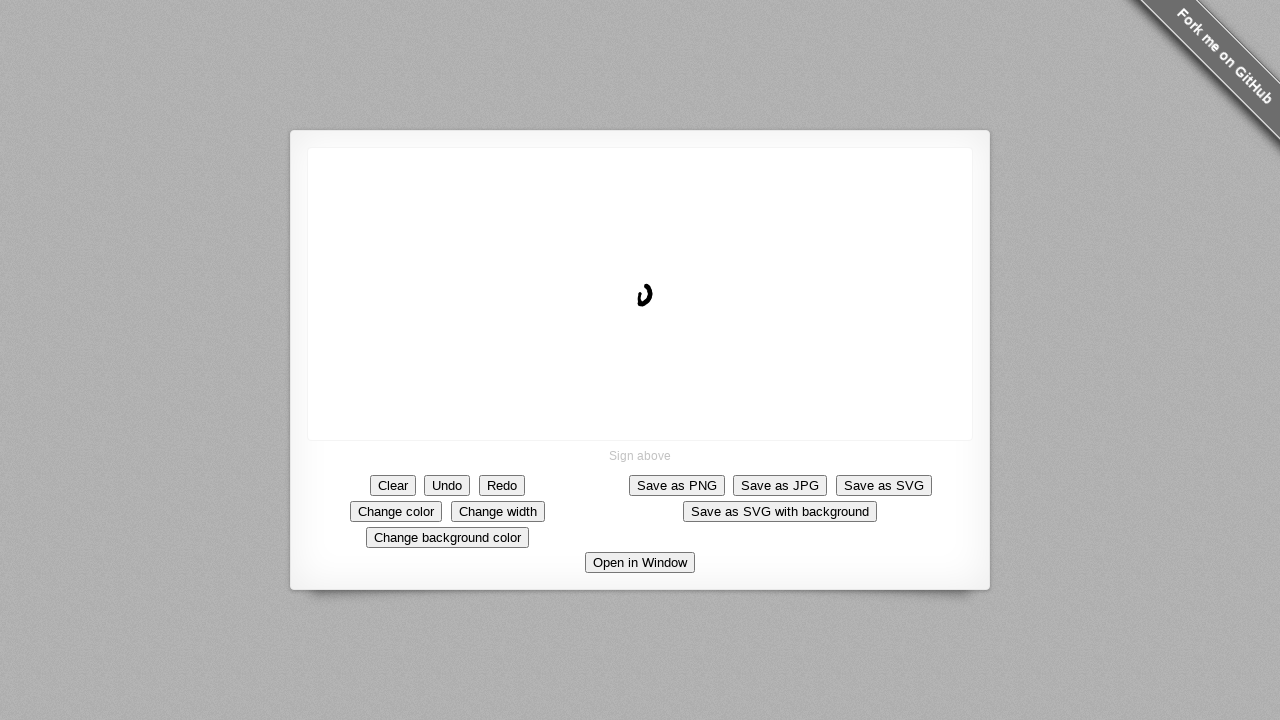

Moved mouse to circular path position 7/11 (angle: 216°) at (634, 286)
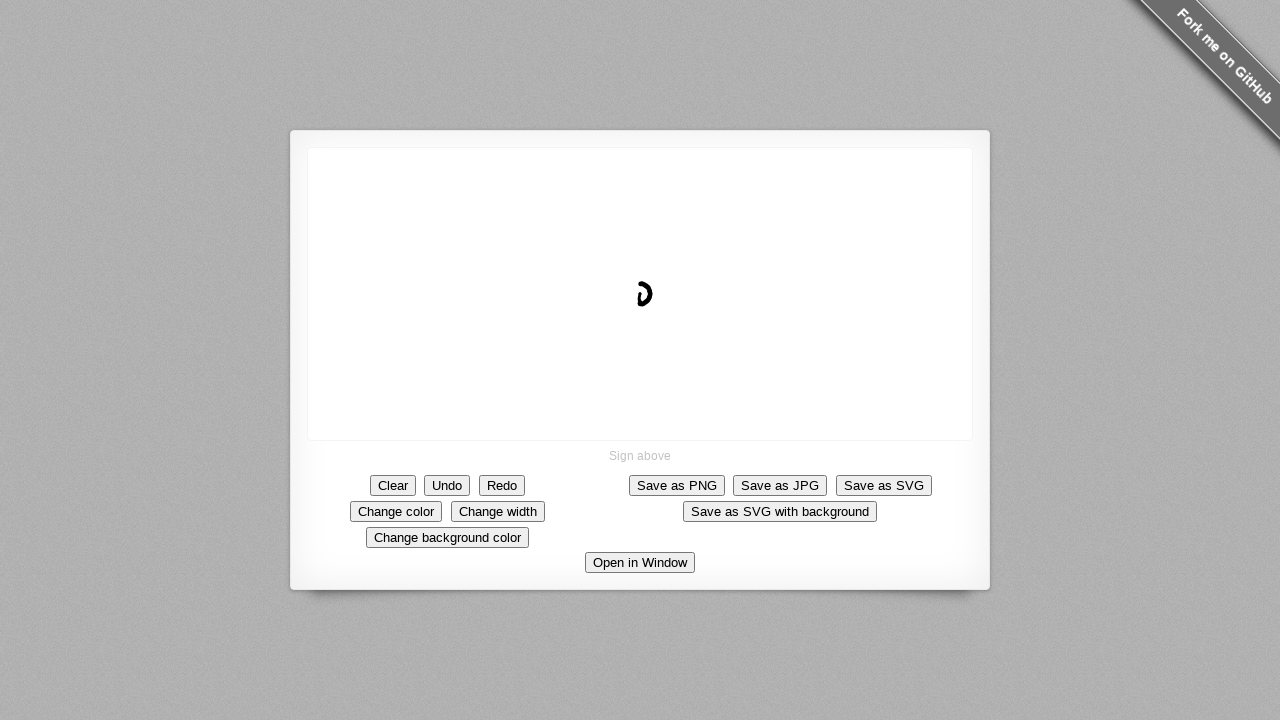

Moved mouse to circular path position 8/11 (angle: 252°) at (630, 291)
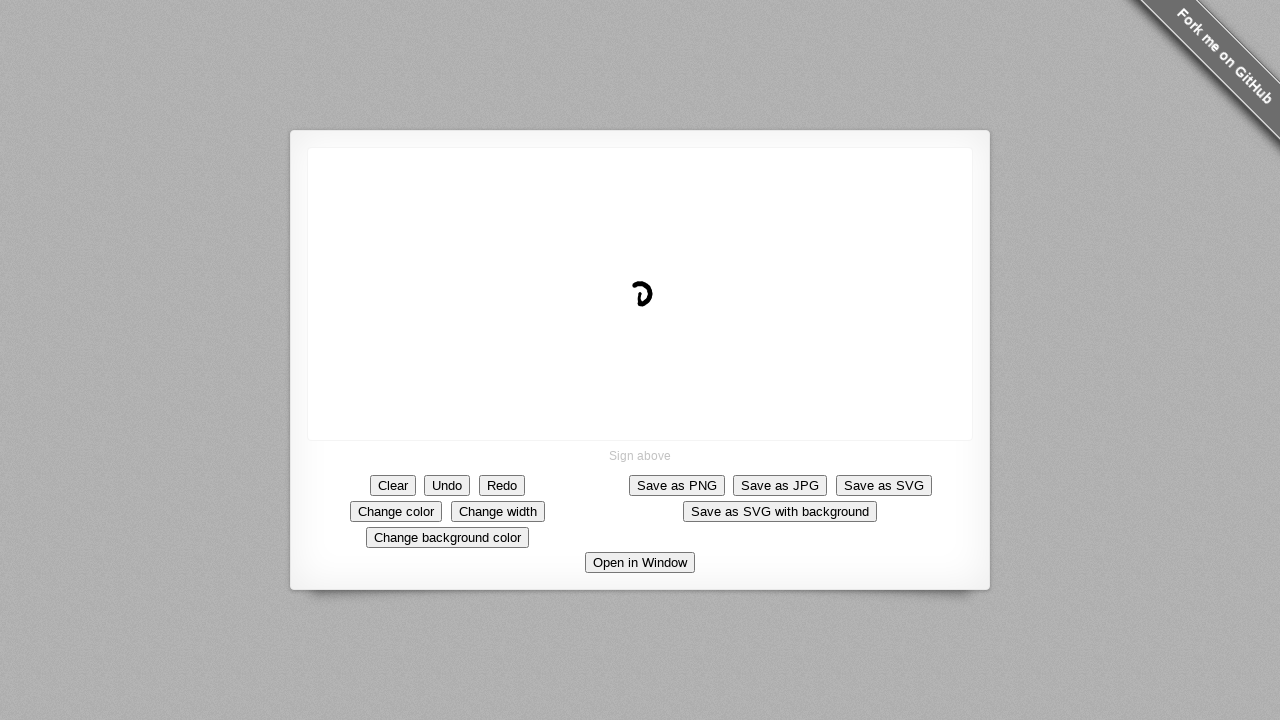

Moved mouse to circular path position 9/11 (angle: 288°) at (630, 297)
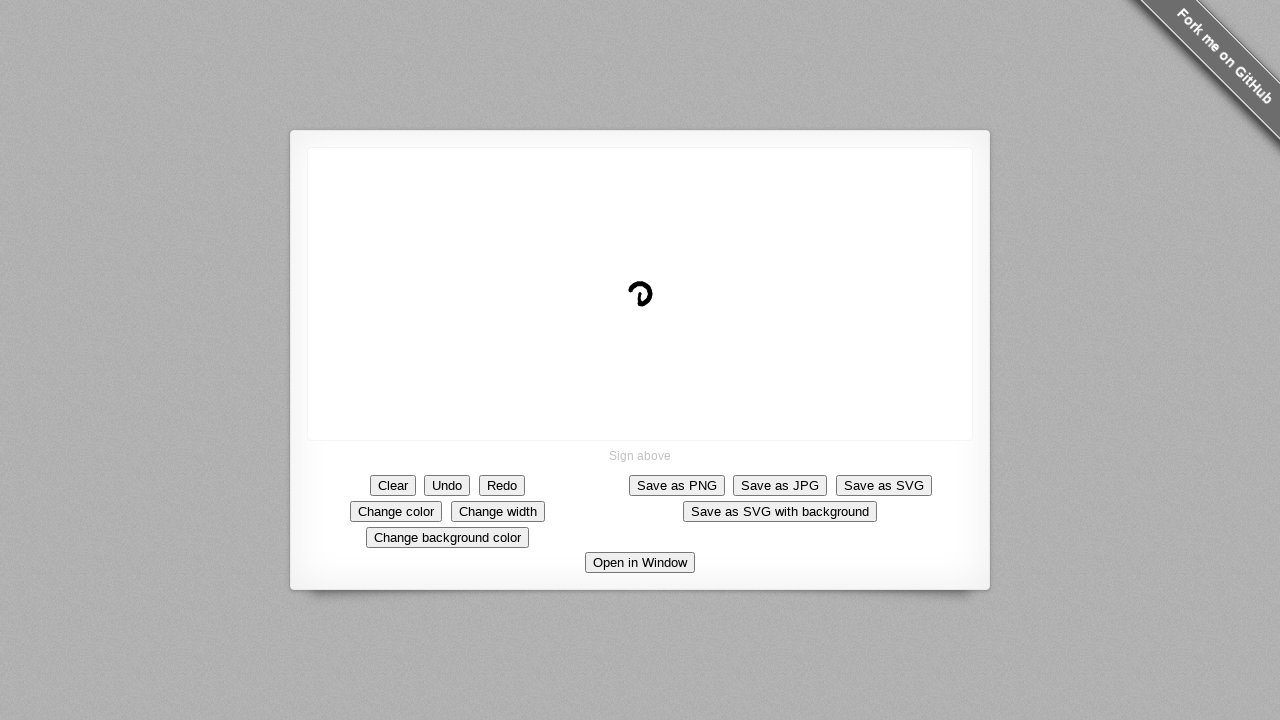

Moved mouse to circular path position 10/11 (angle: 324°) at (634, 302)
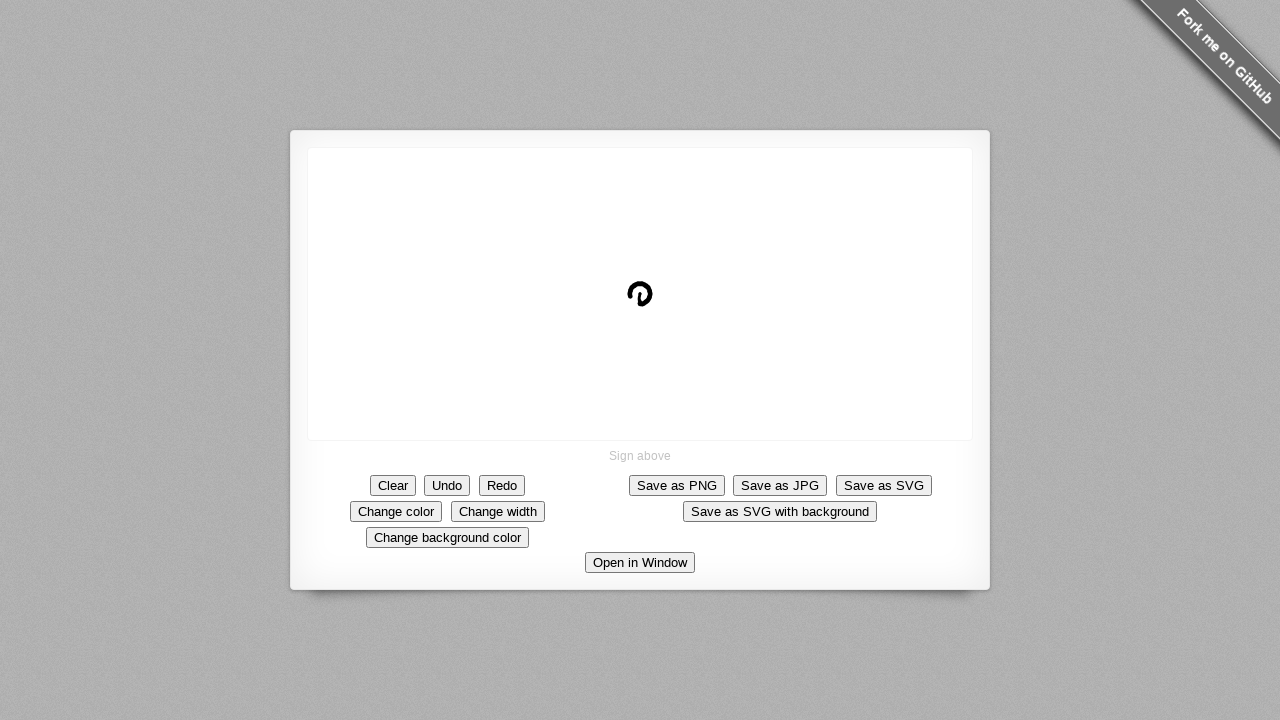

Moved mouse to circular path position 11/11 (angle: 360°) at (640, 304)
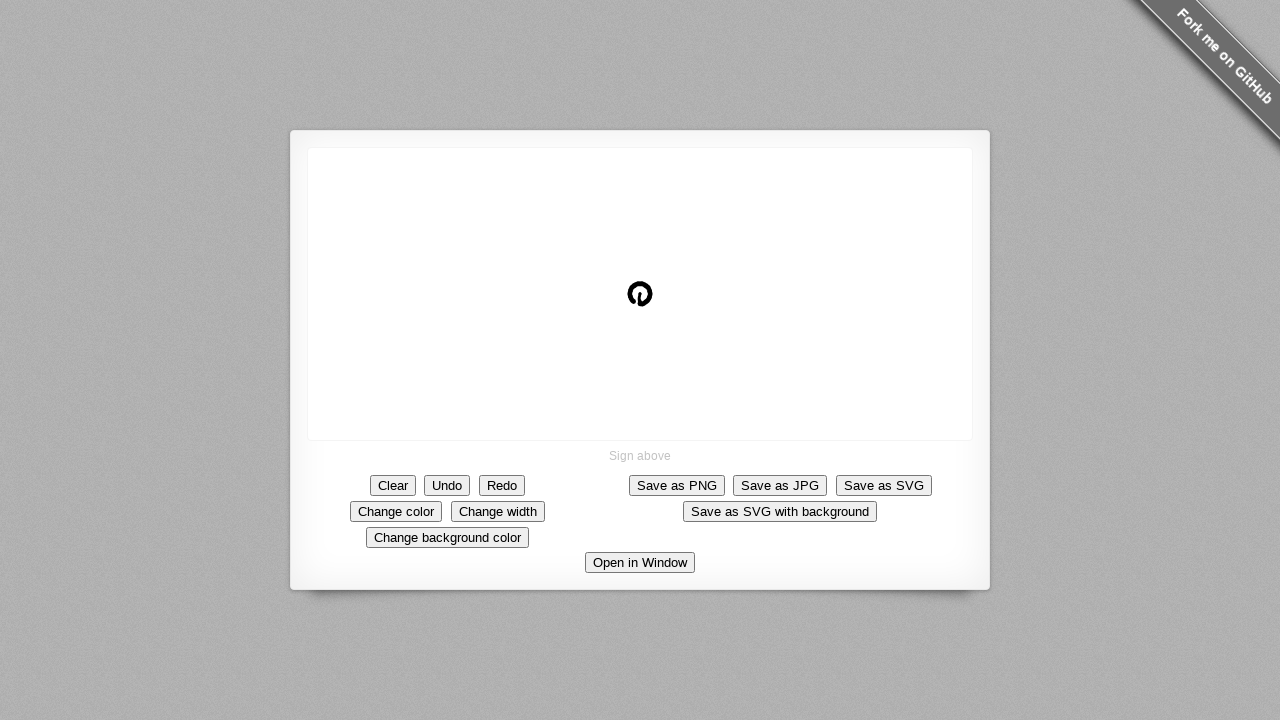

Released mouse button to complete circular pattern drawing at (640, 304)
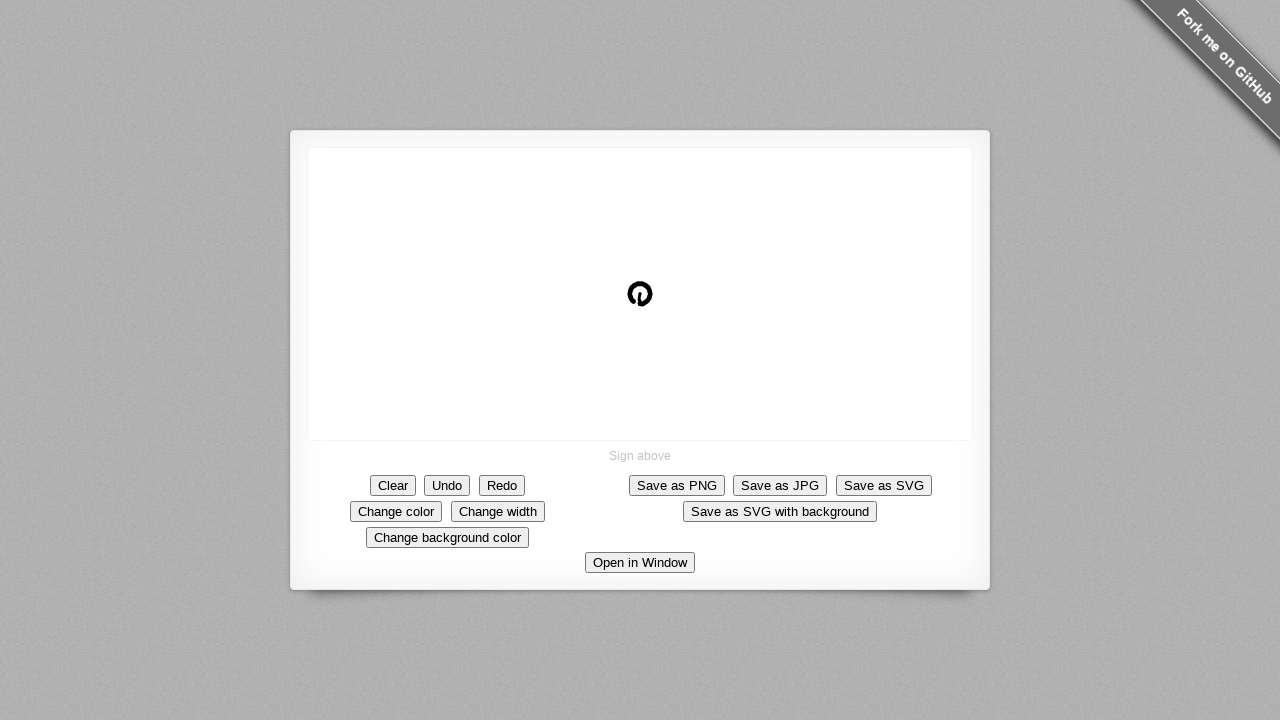

Waited 2 seconds to observe the drawn circular pattern
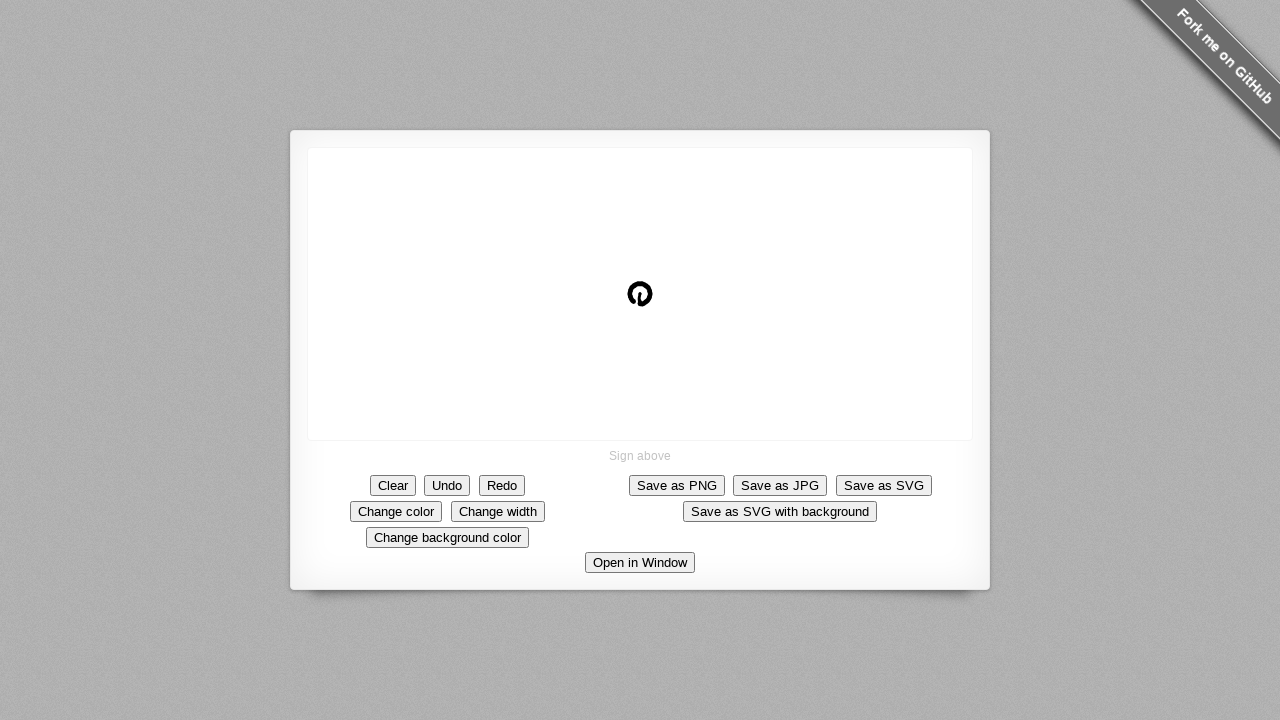

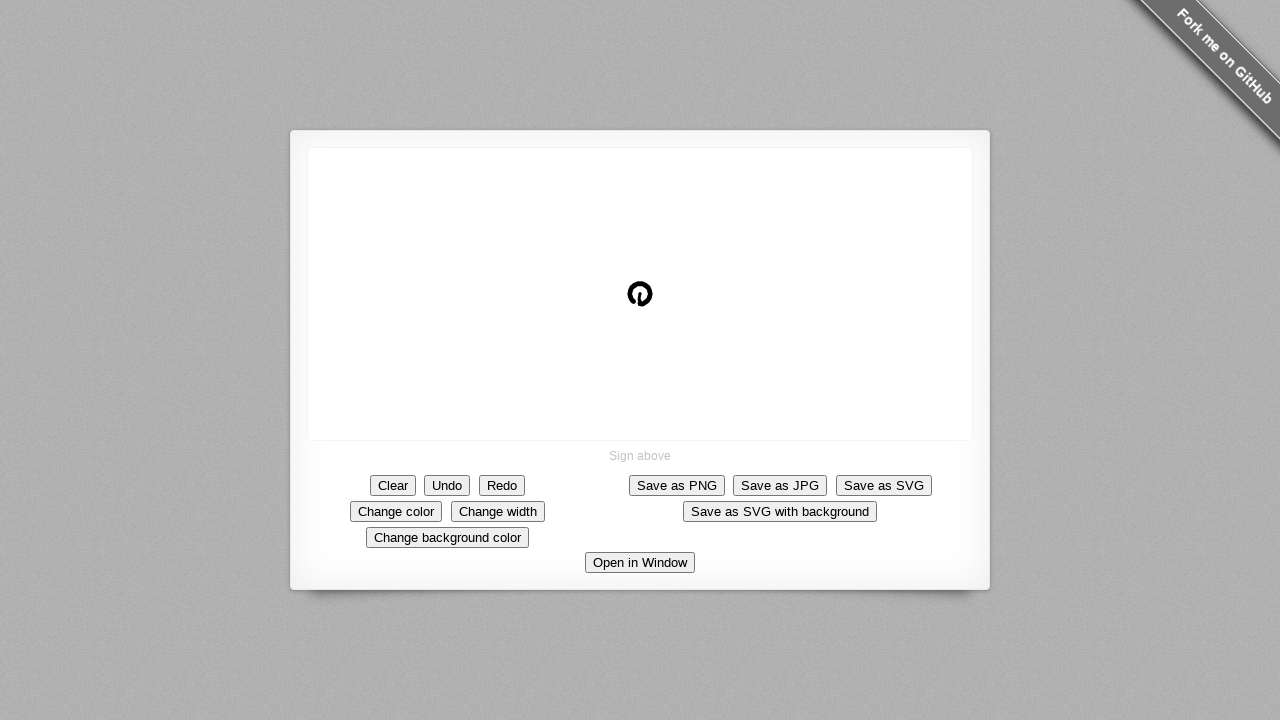